Tests adding a product to the shopping cart on an e-commerce demo site and verifies that the product displayed in the cart matches the product selected from the main page.

Starting URL: https://www.bstackdemo.com

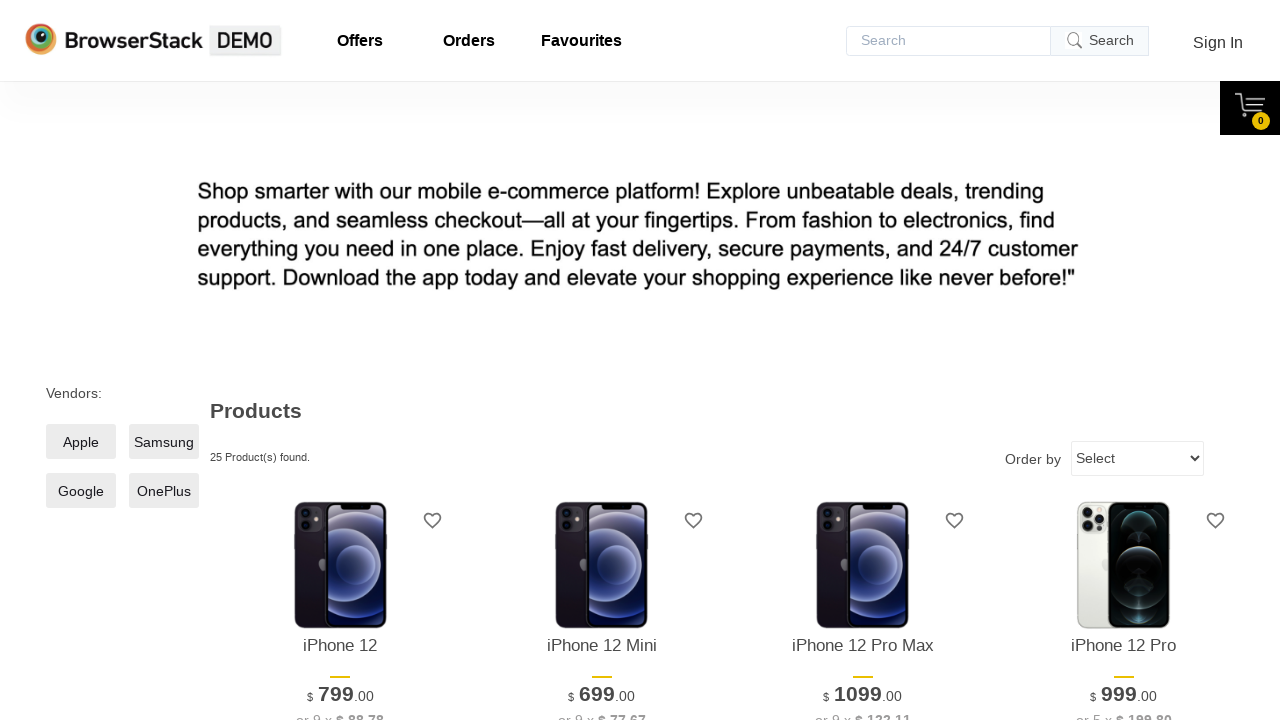

Verified page title contains 'StackDemo'
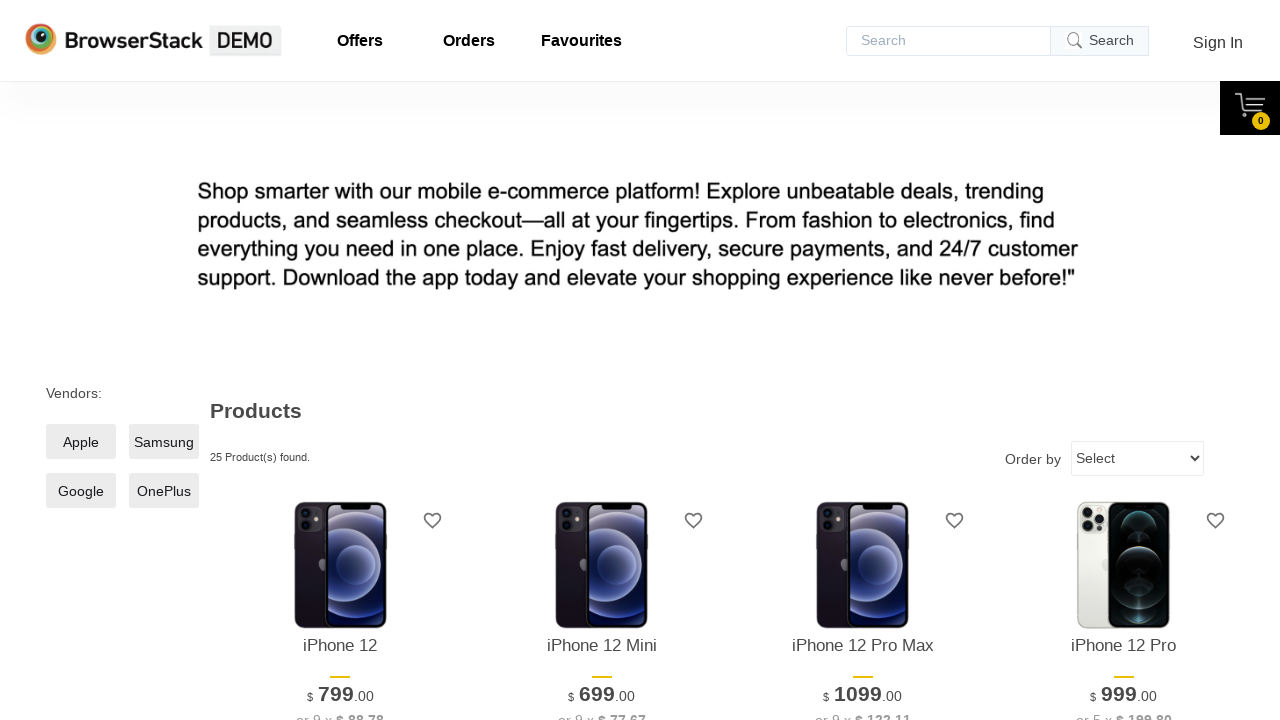

Retrieved product name from main page
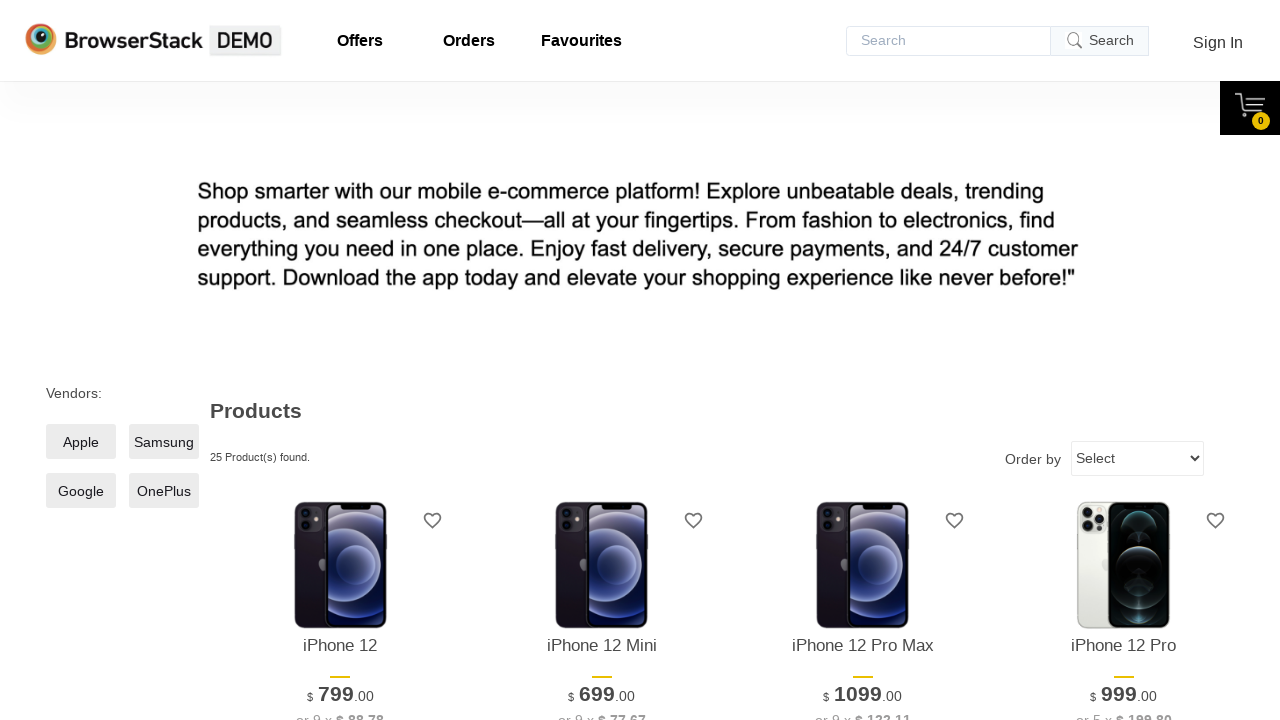

Clicked 'Add to Cart' button for first product at (340, 361) on xpath=//*[@id='1']/div[4]
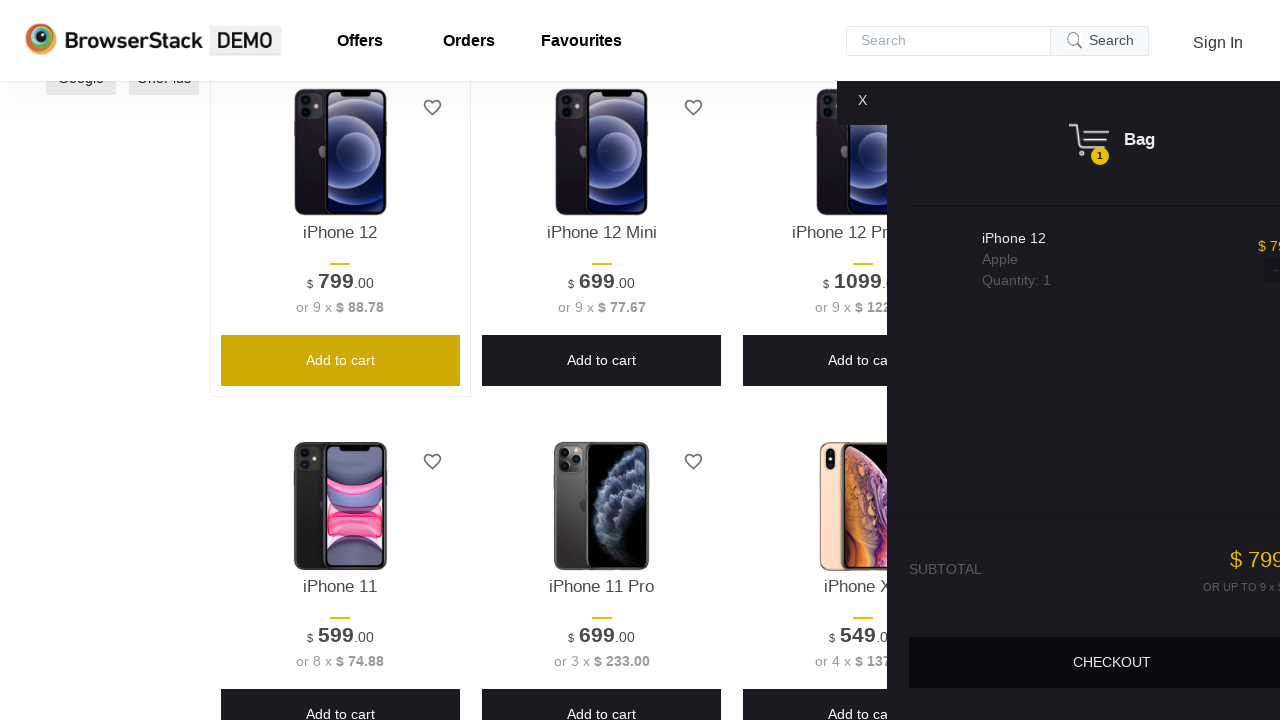

Cart panel became visible
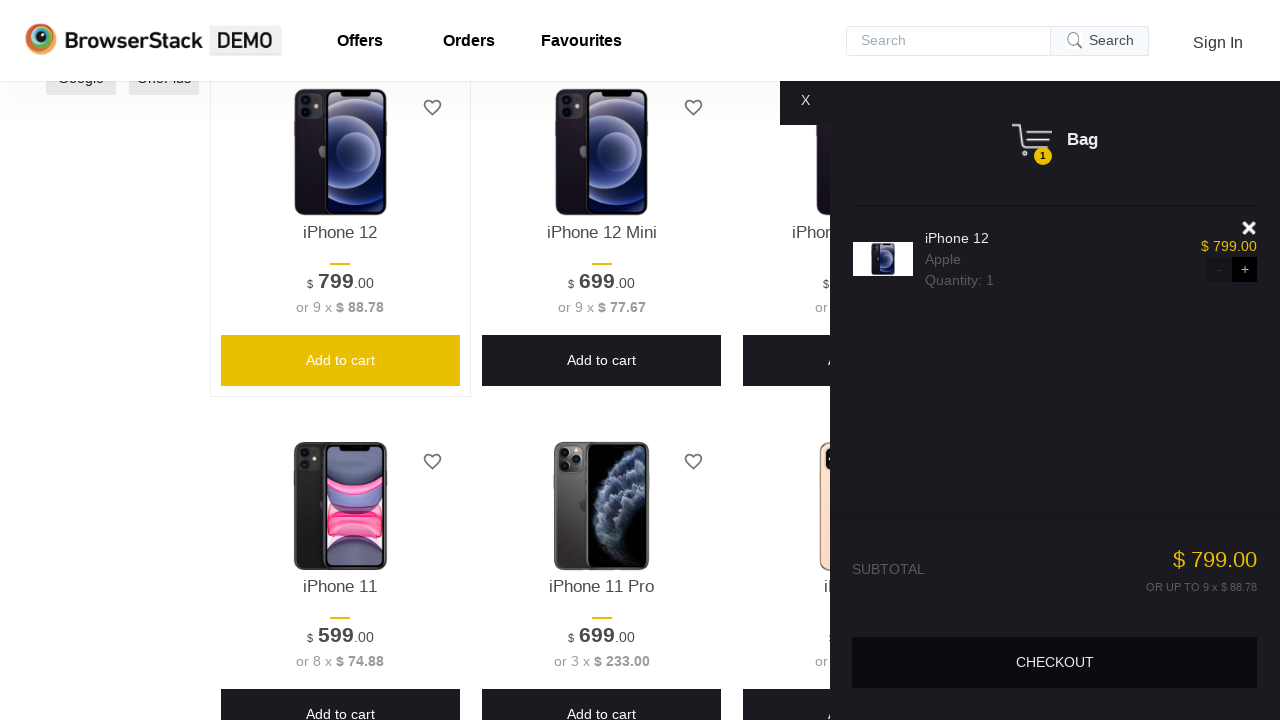

Verified cart panel is visible
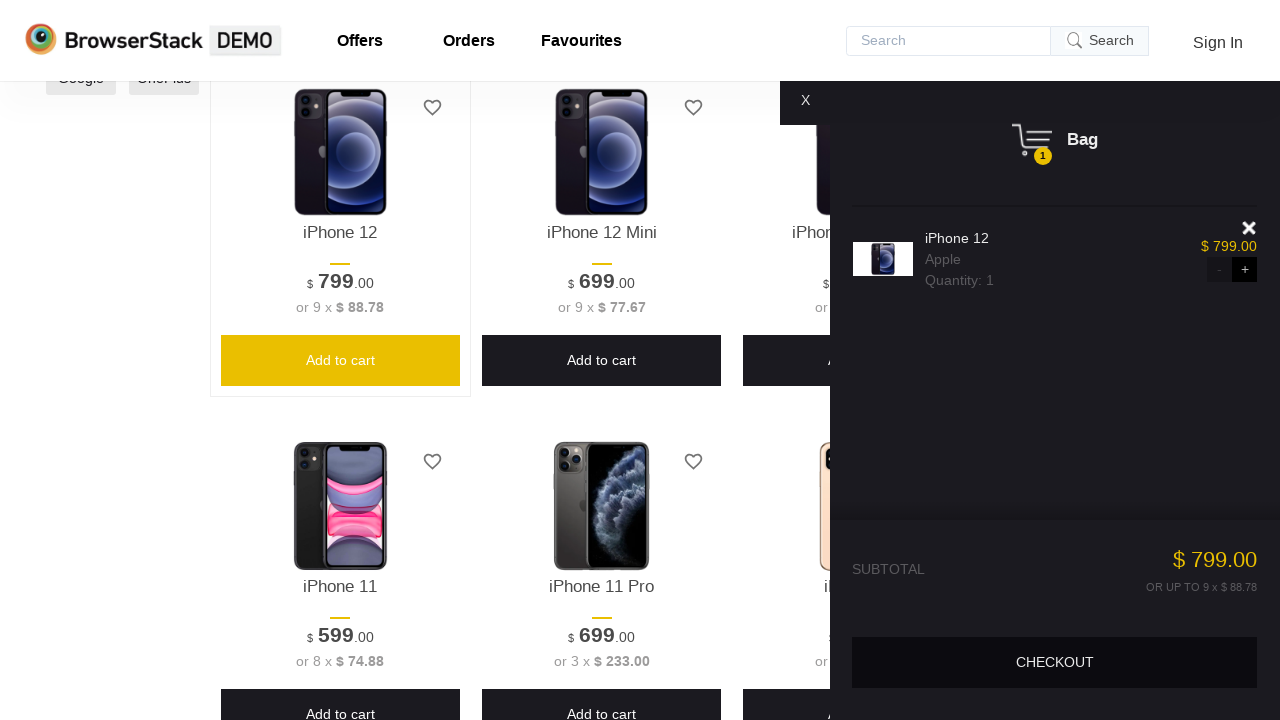

Retrieved product name from shopping cart
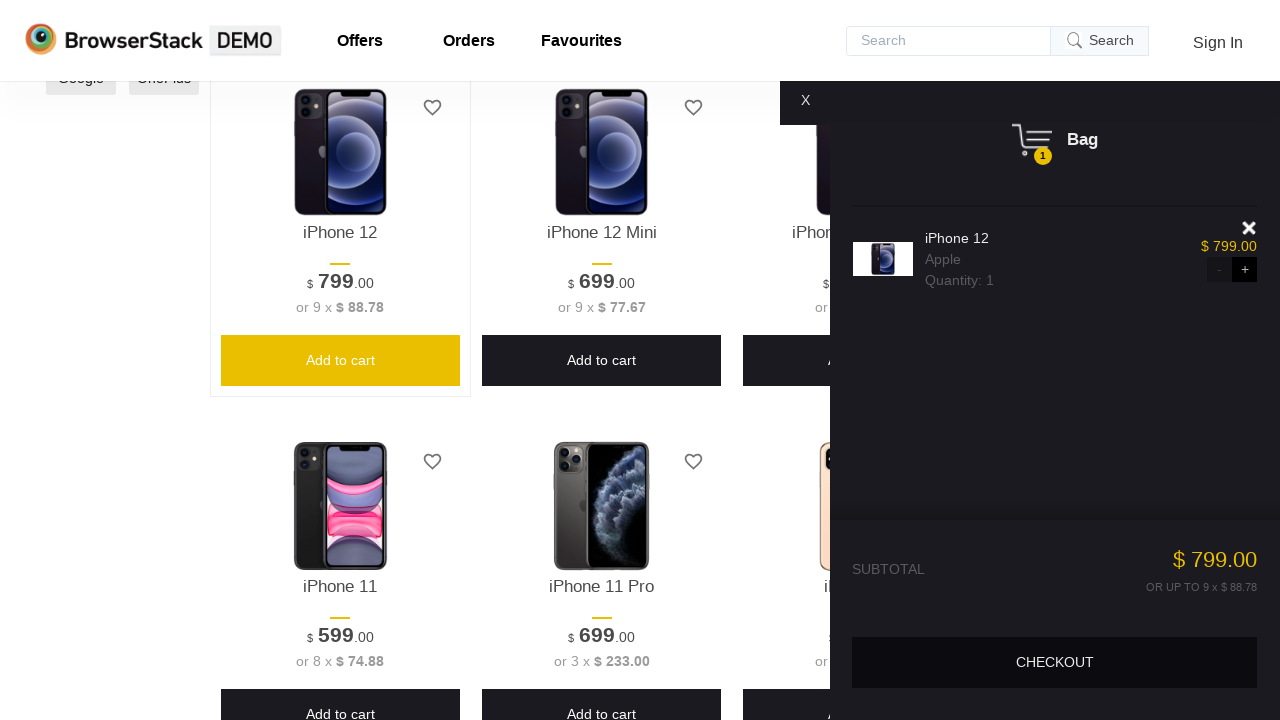

Verified product name in cart matches product selected from main page
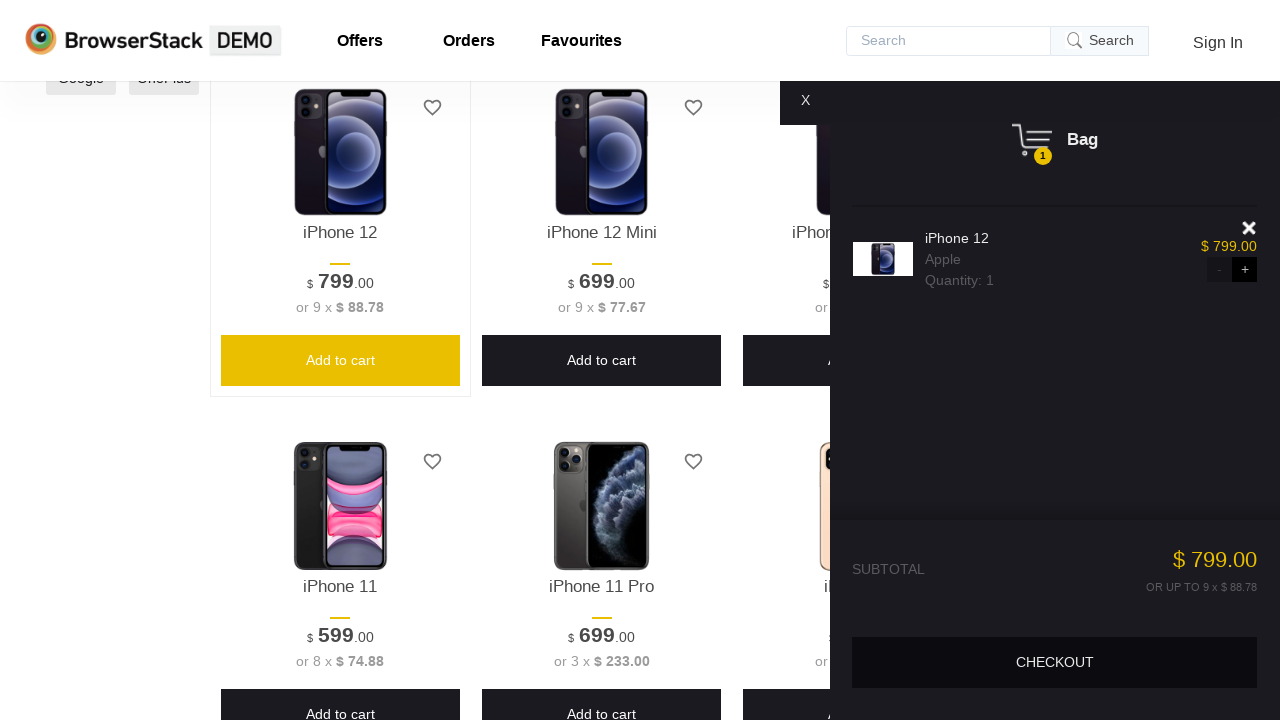

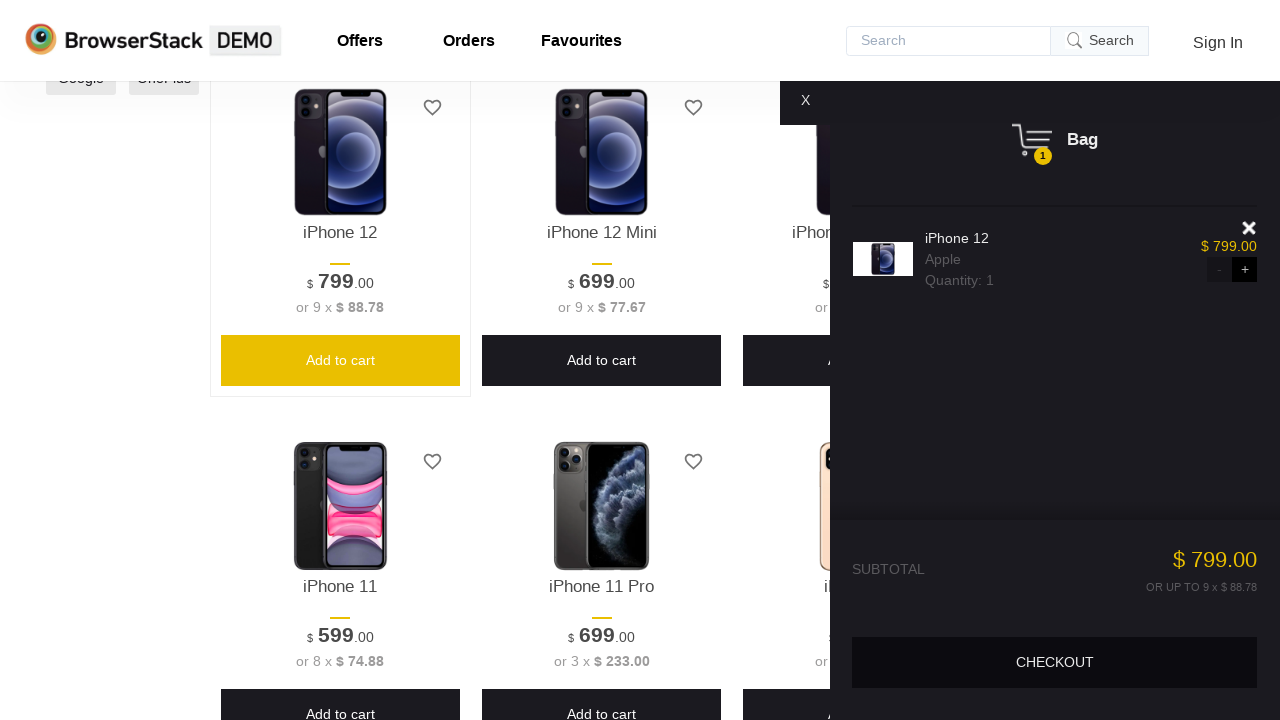